Navigates to jQuery UI checkbox demo page, switches to iframe, and clicks a checkbox element

Starting URL: https://jqueryui.com/checkboxradio/

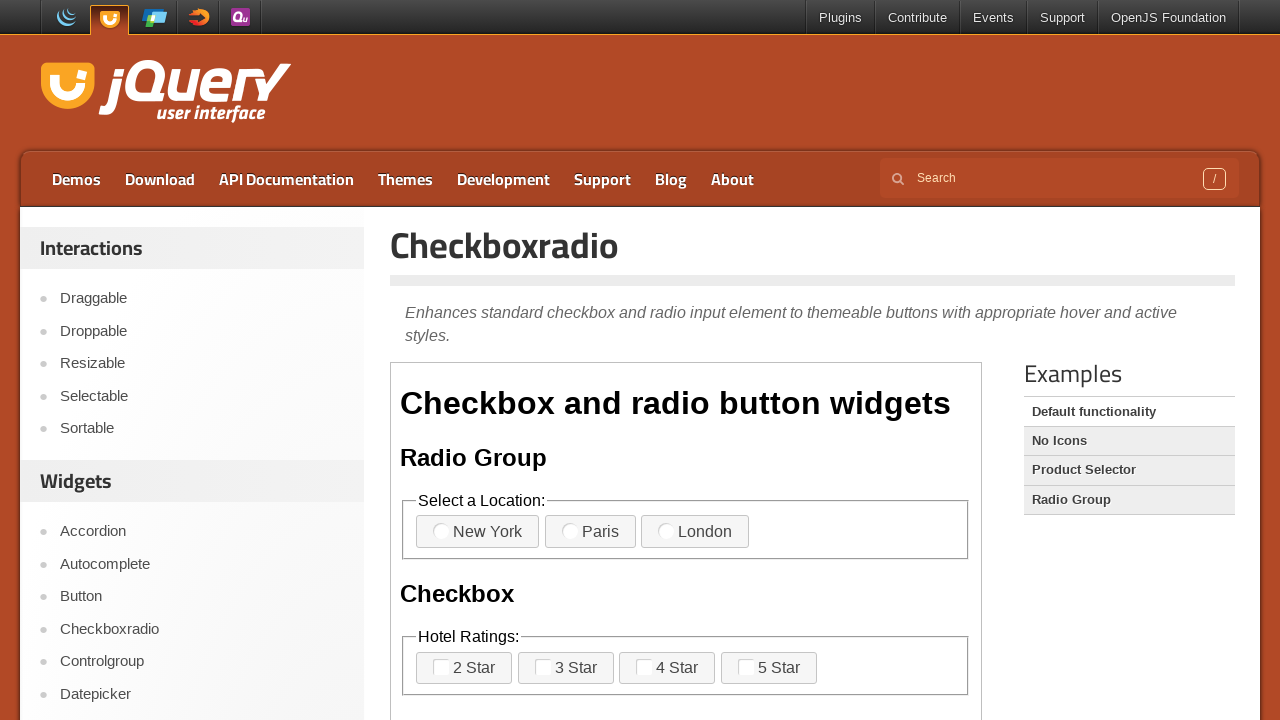

Navigated to jQuery UI checkboxradio demo page
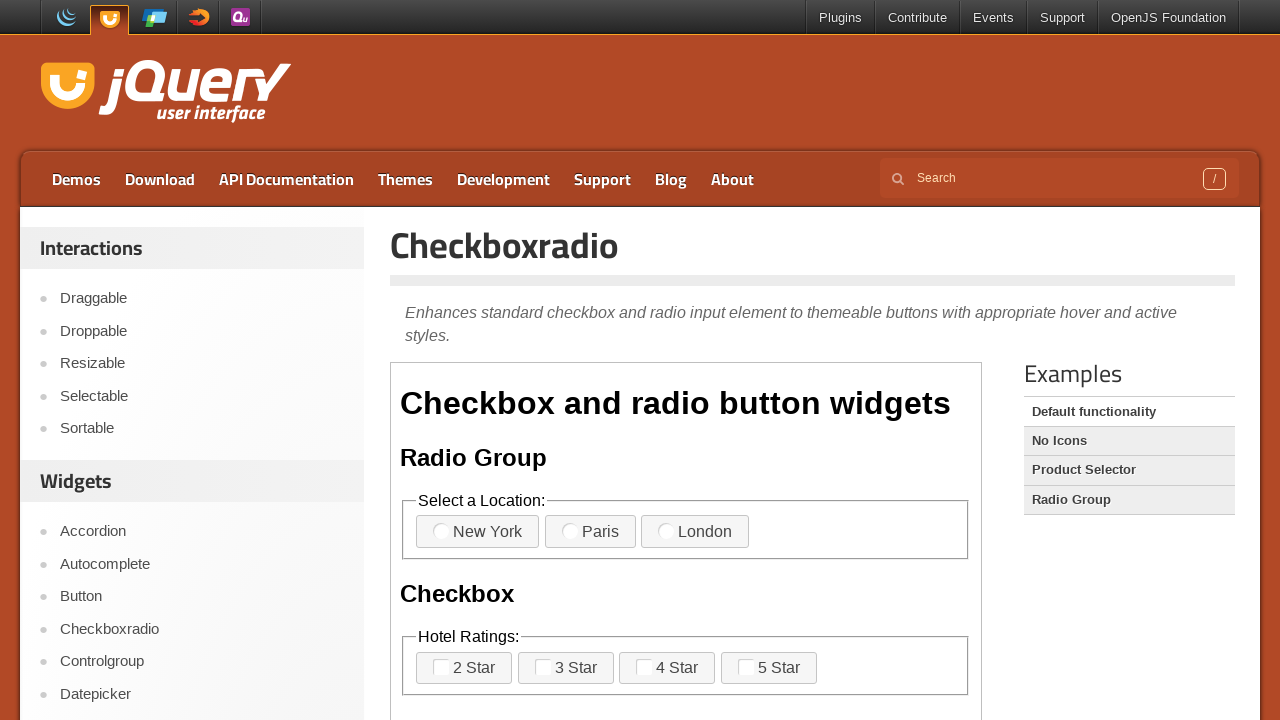

Located iframe containing checkbox demo
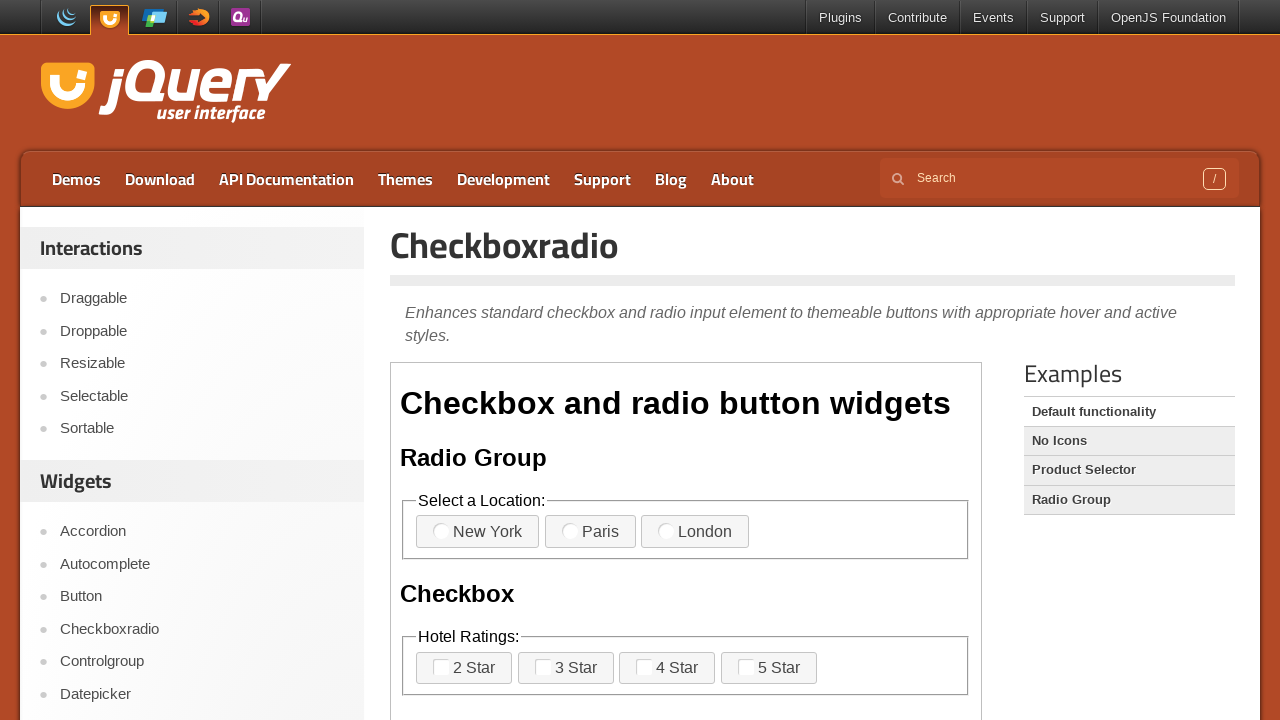

Clicked the 9th checkbox element at (576, 360) on xpath=//body/div[@id='container']/div[@id='content-wrapper']/div[1]/div[1]/ifram
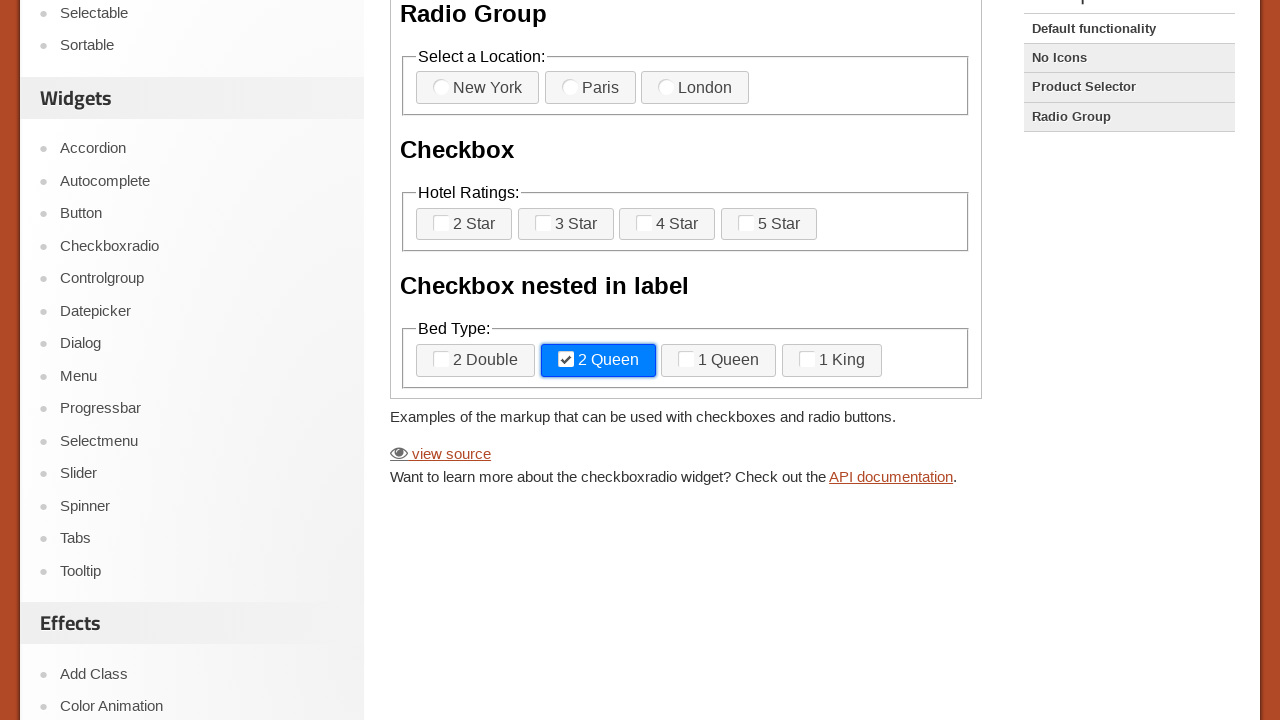

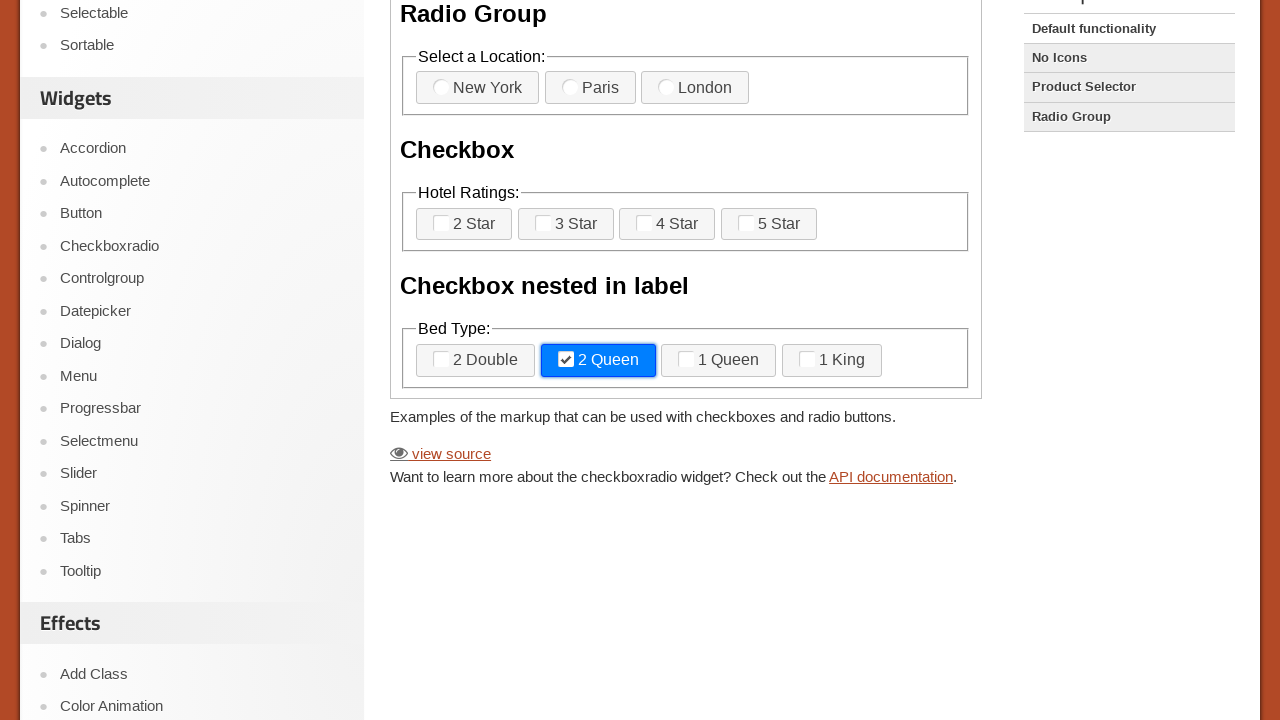